Drags an element and drops it onto another element, verifying the drop action

Starting URL: http://guinea-pig.webdriver.io/

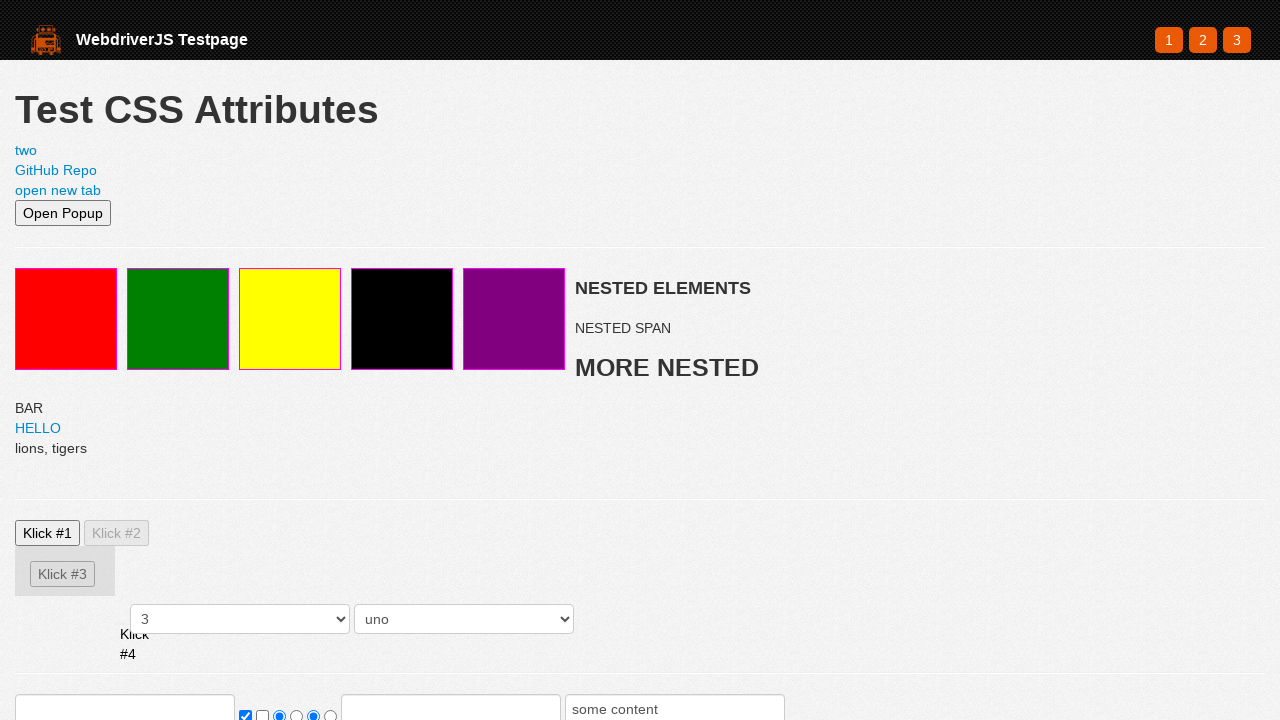

Dragged overlay element and dropped it onto red target element at (66, 319)
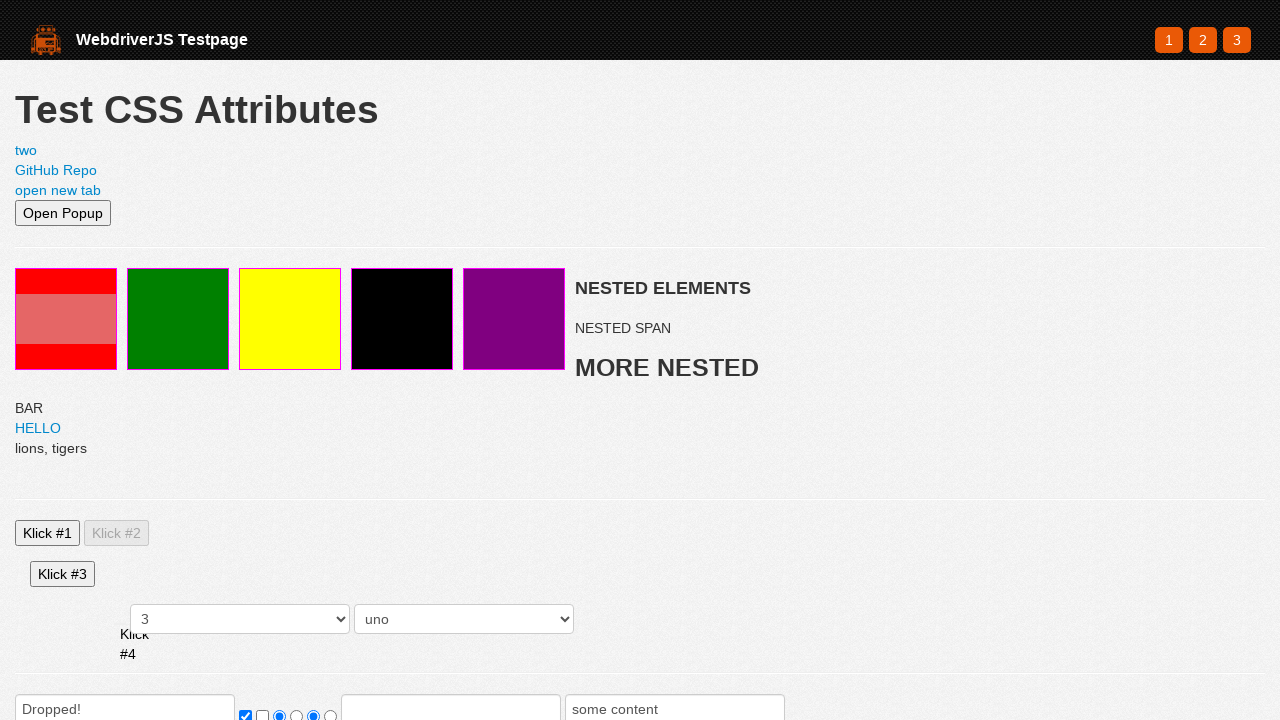

Drop result verified - search input element appeared
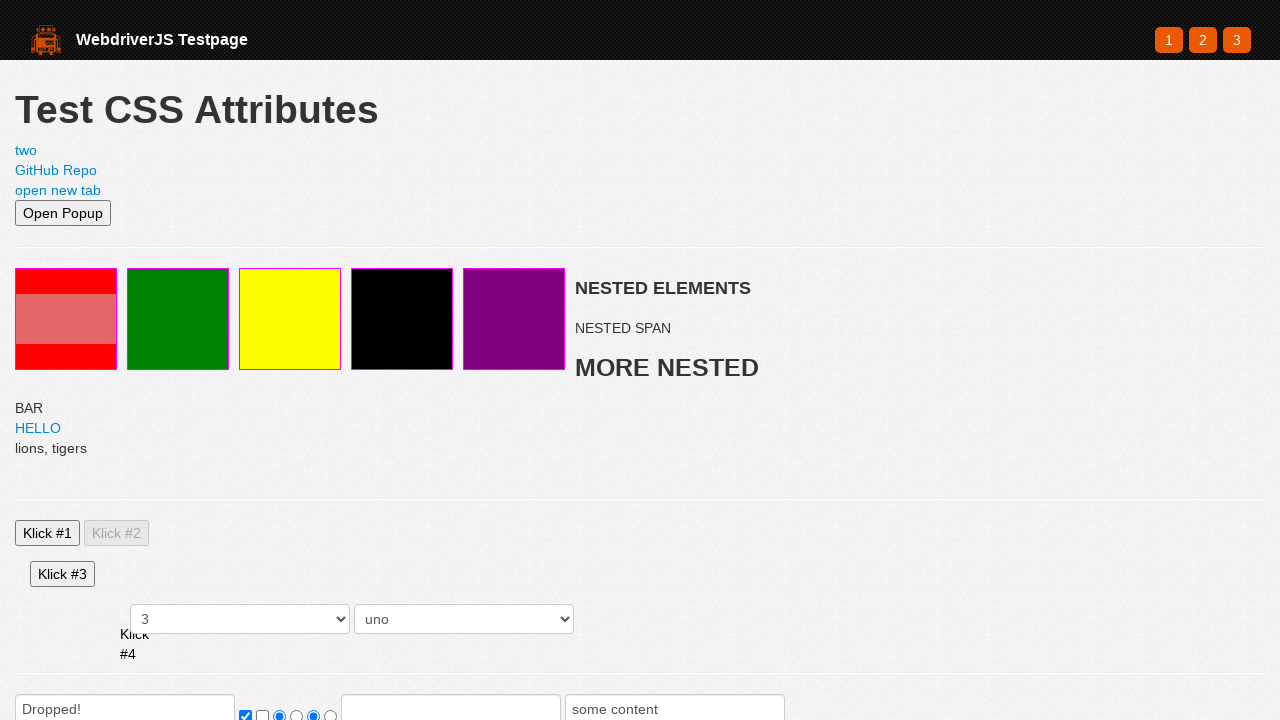

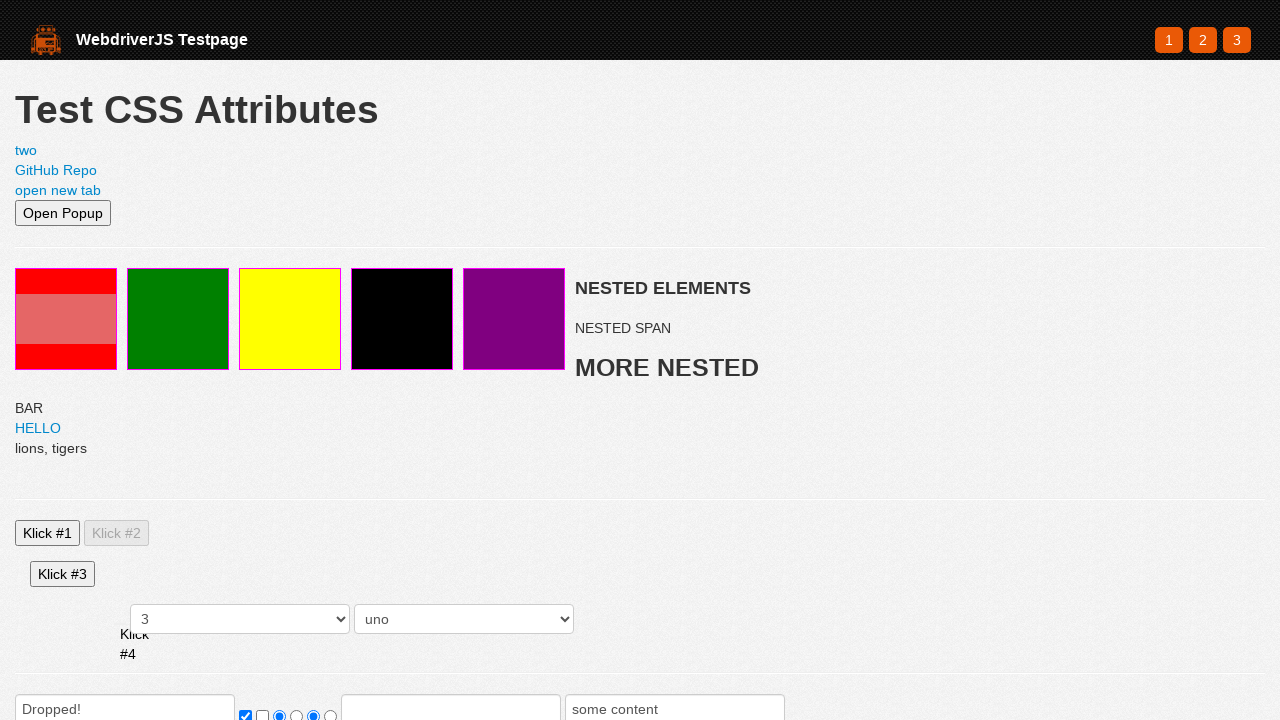